Tests color picker interaction by clicking on it

Starting URL: https://www.selenium.dev/selenium/web/web-form.html

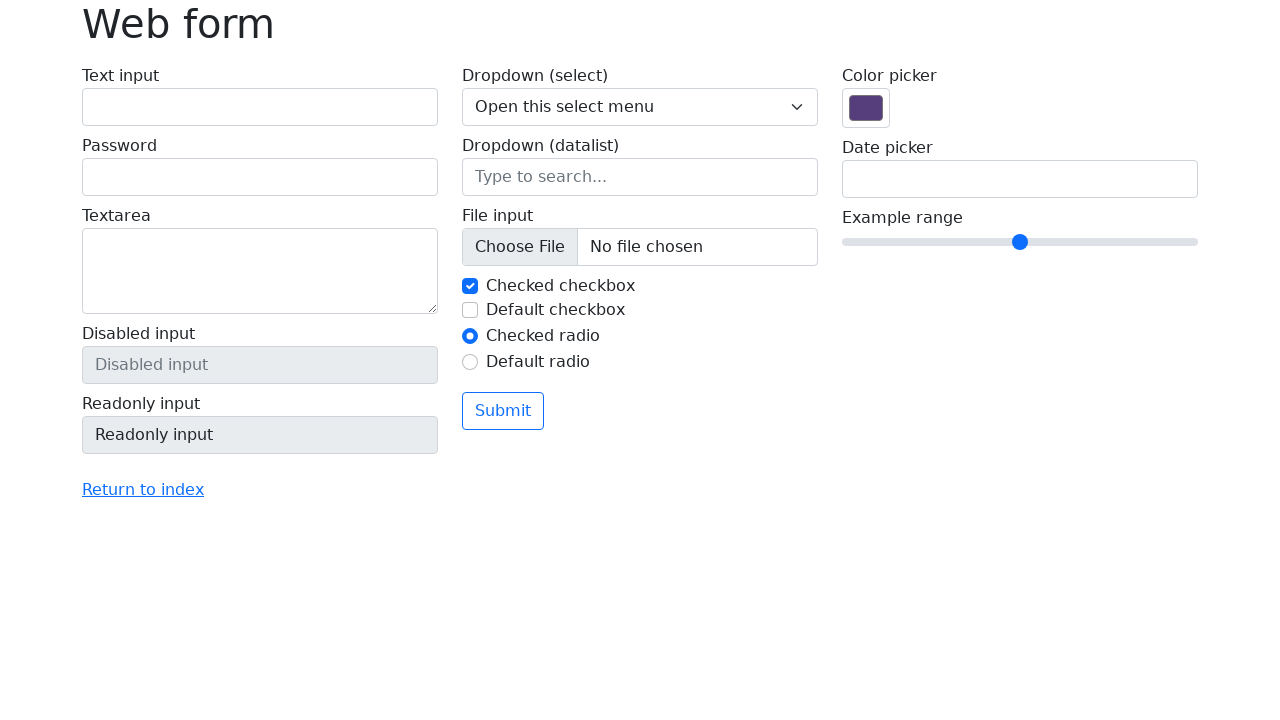

Clicked on the color picker input field at (866, 108) on input[type='color']
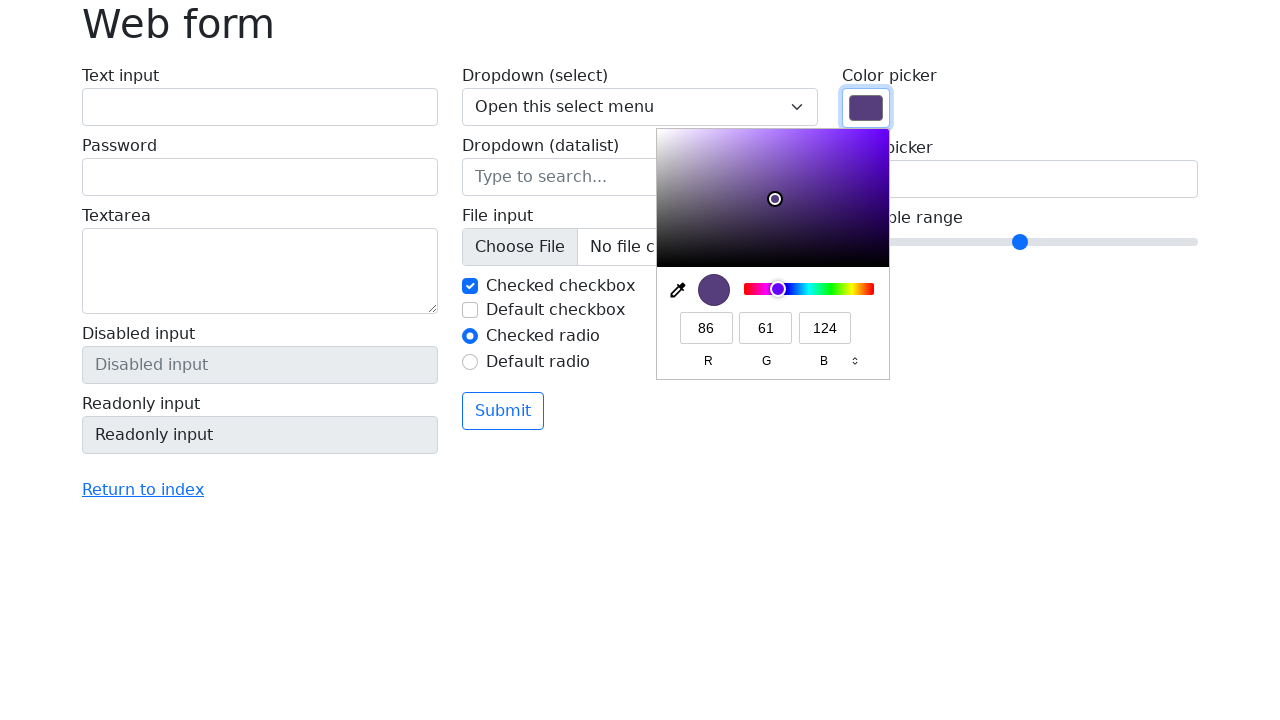

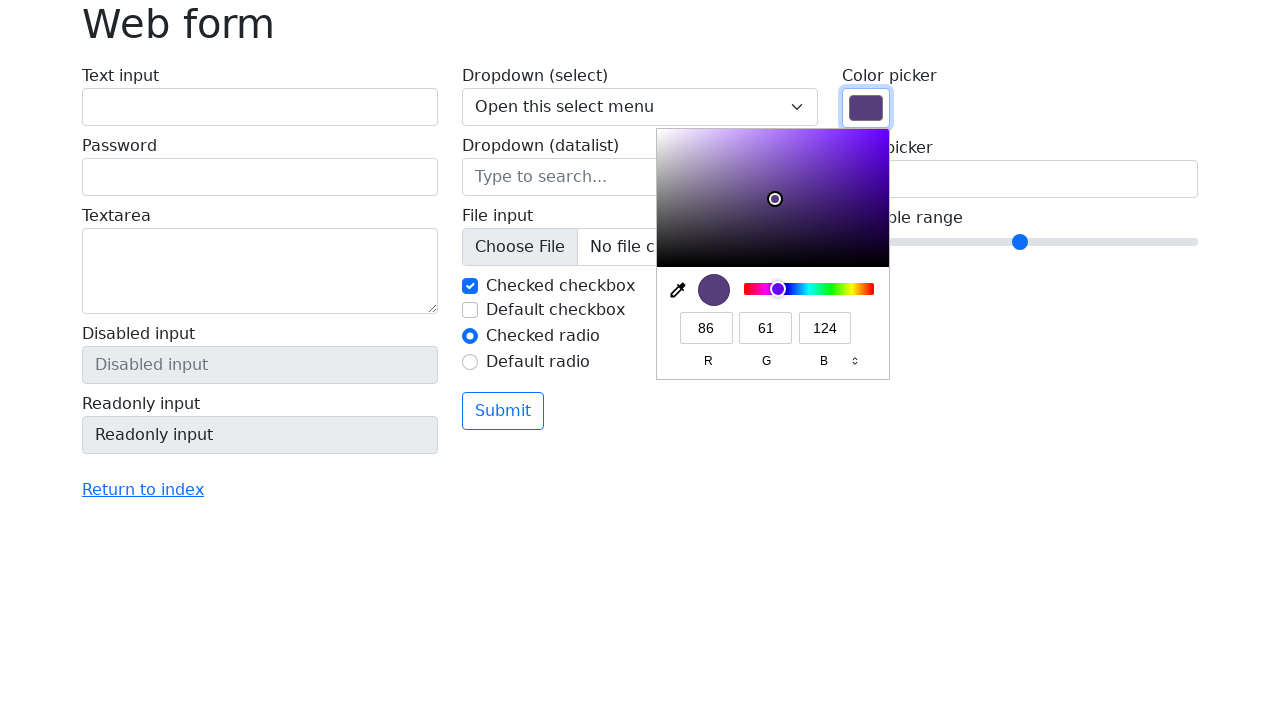